Solves a math captcha by extracting a value from an element attribute, calculating a mathematical function, and submitting the form with checkboxes

Starting URL: http://suninjuly.github.io/get_attribute.html

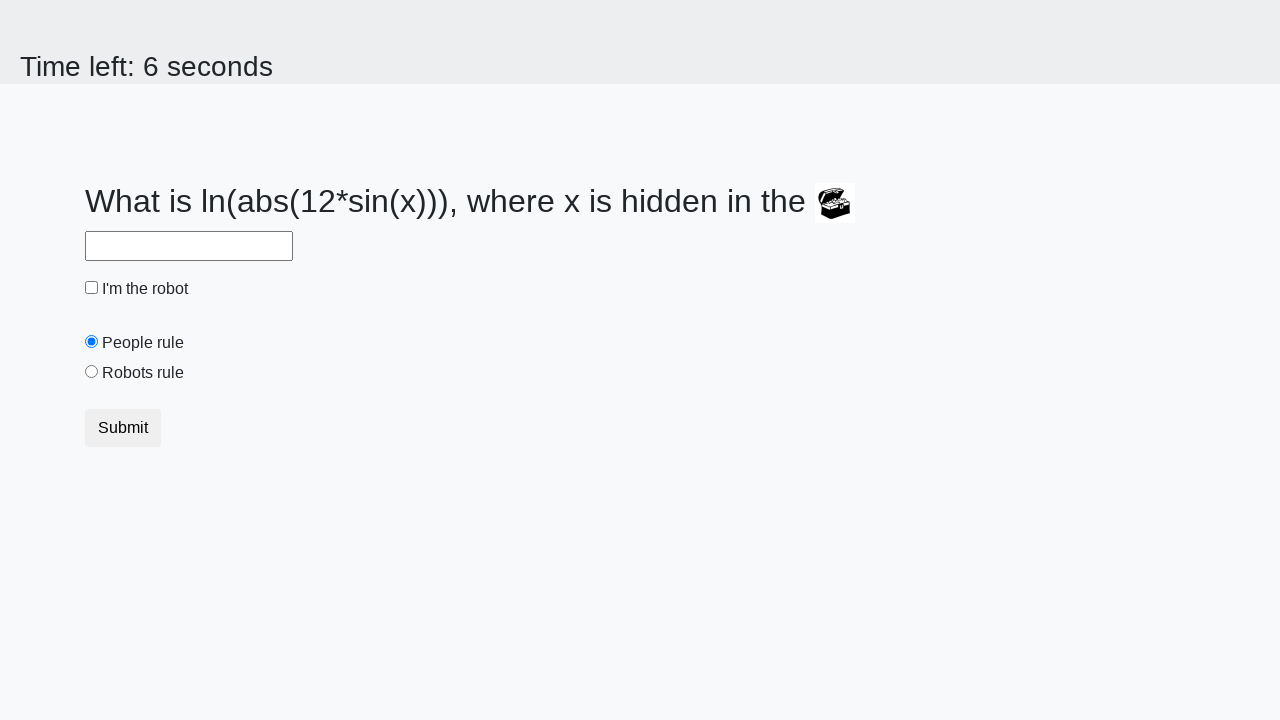

Extracted valuex attribute from treasure element
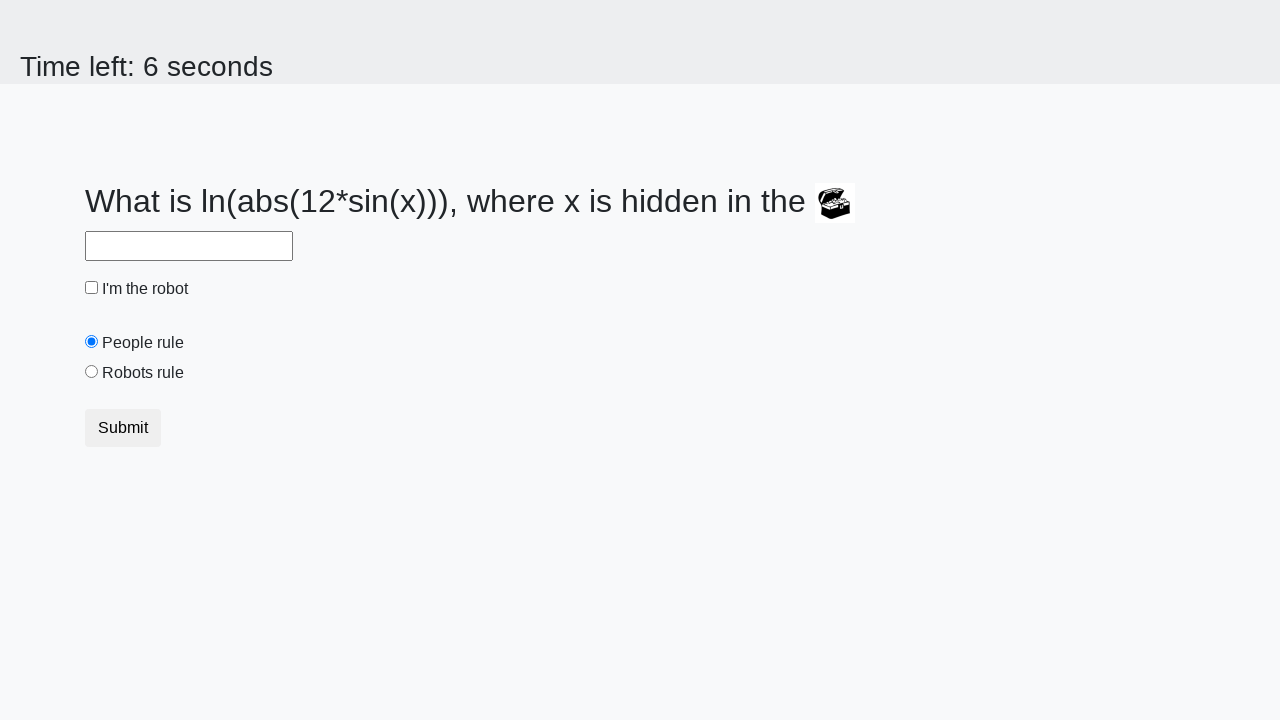

Calculated math captcha answer using logarithm and sine function
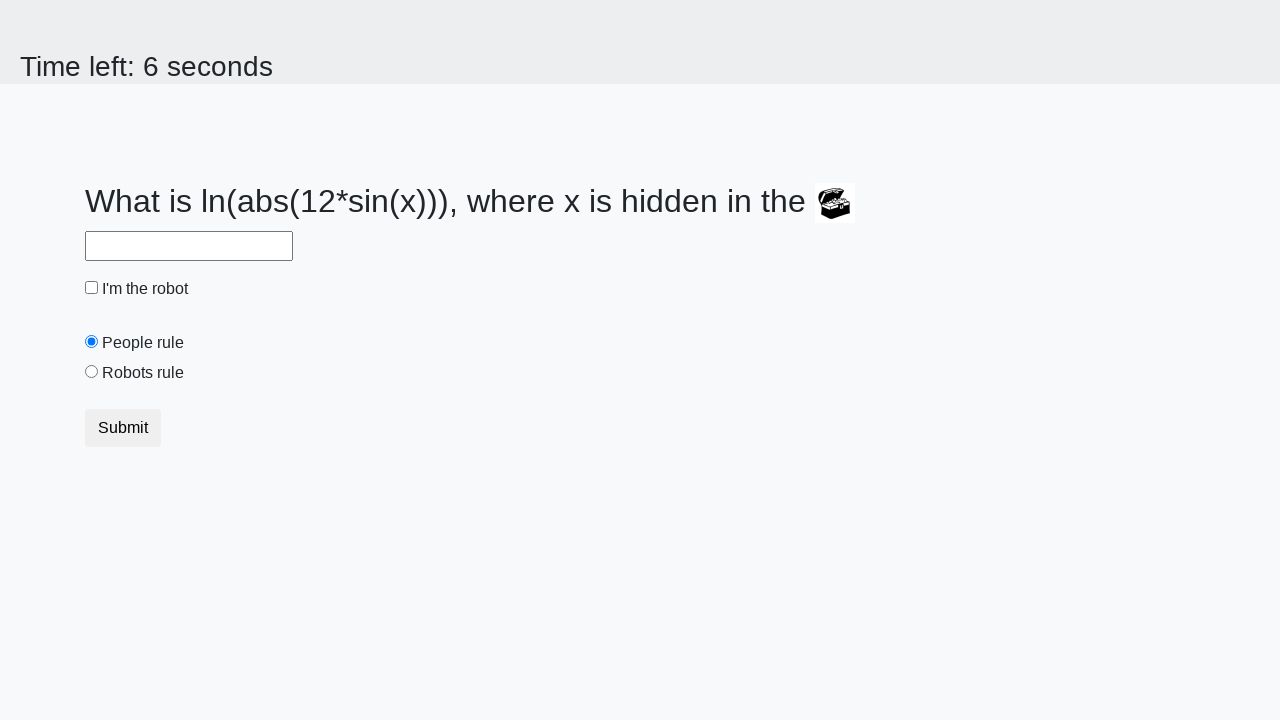

Filled answer field with calculated result on #answer
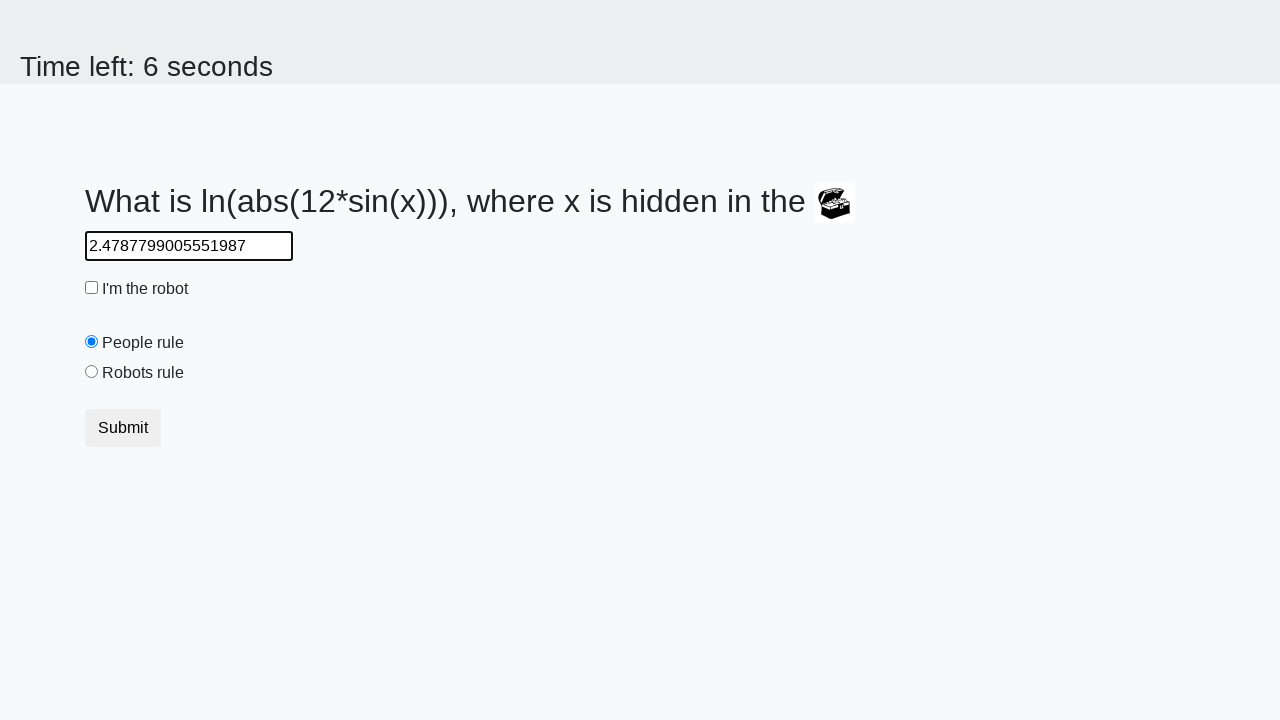

Checked robot checkbox at (92, 288) on #robotCheckbox
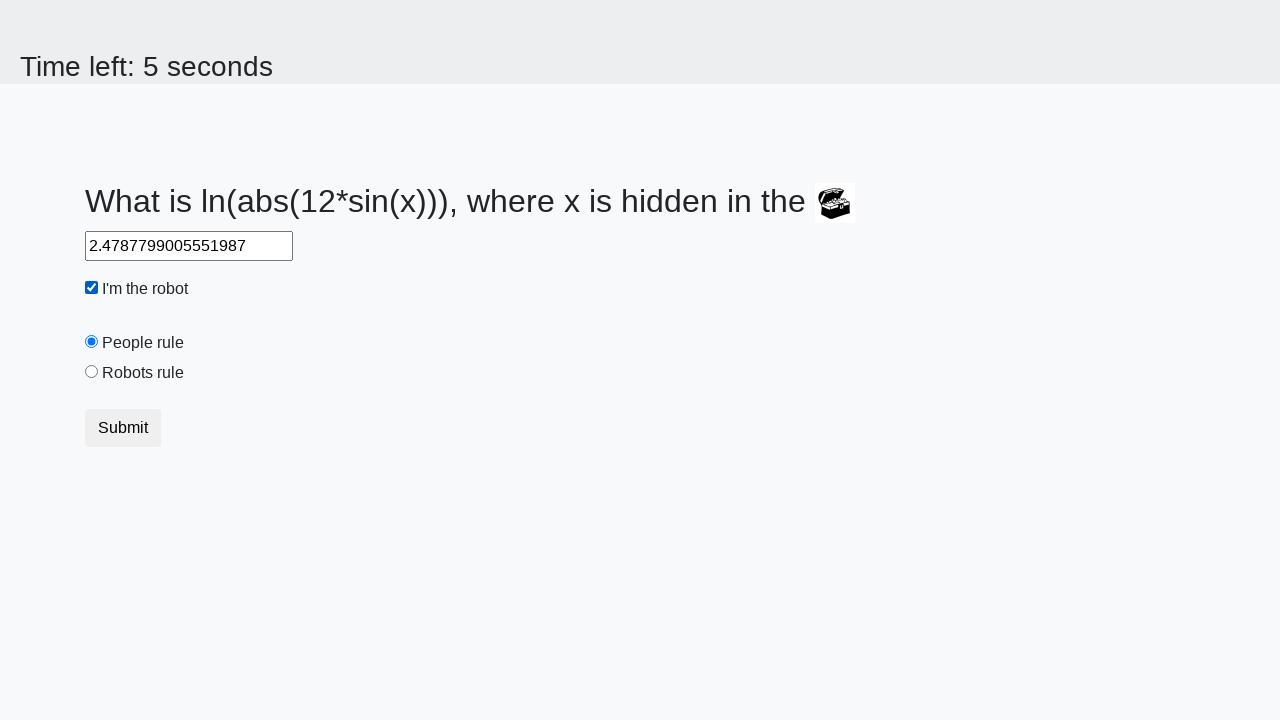

Selected robots rule radio button at (92, 372) on #robotsRule
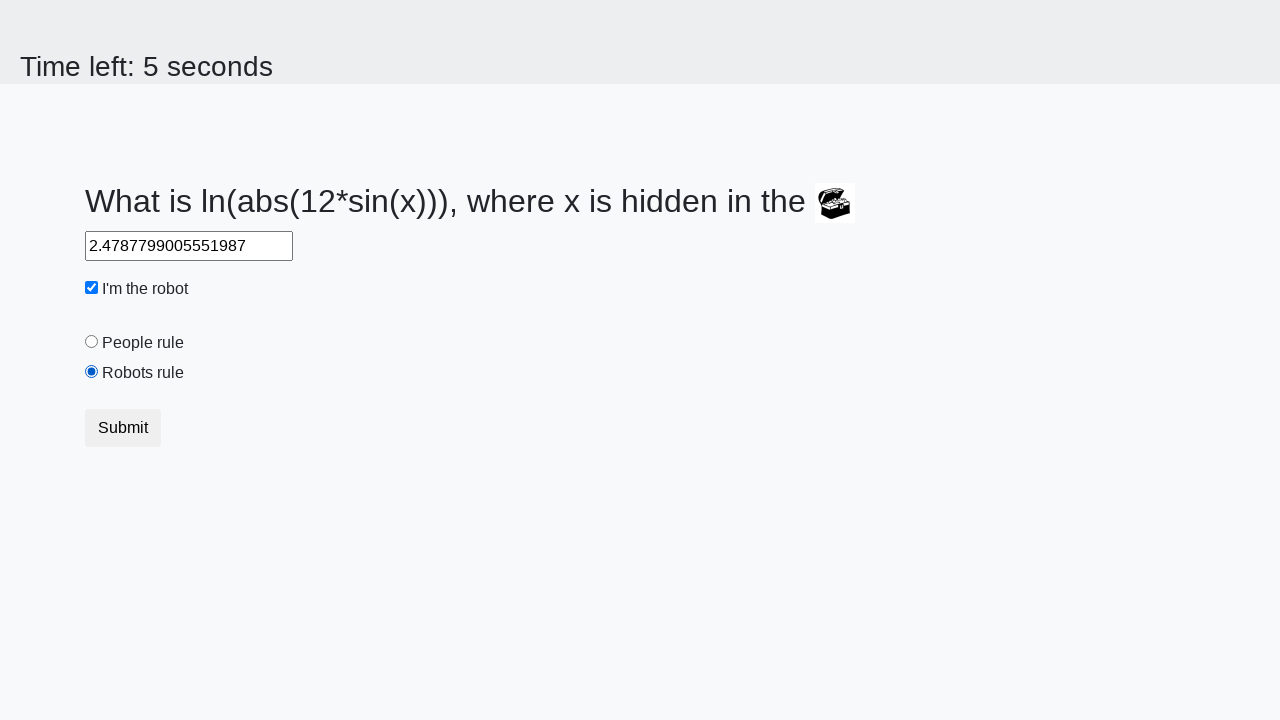

Submitted form by clicking submit button at (123, 428) on button.btn
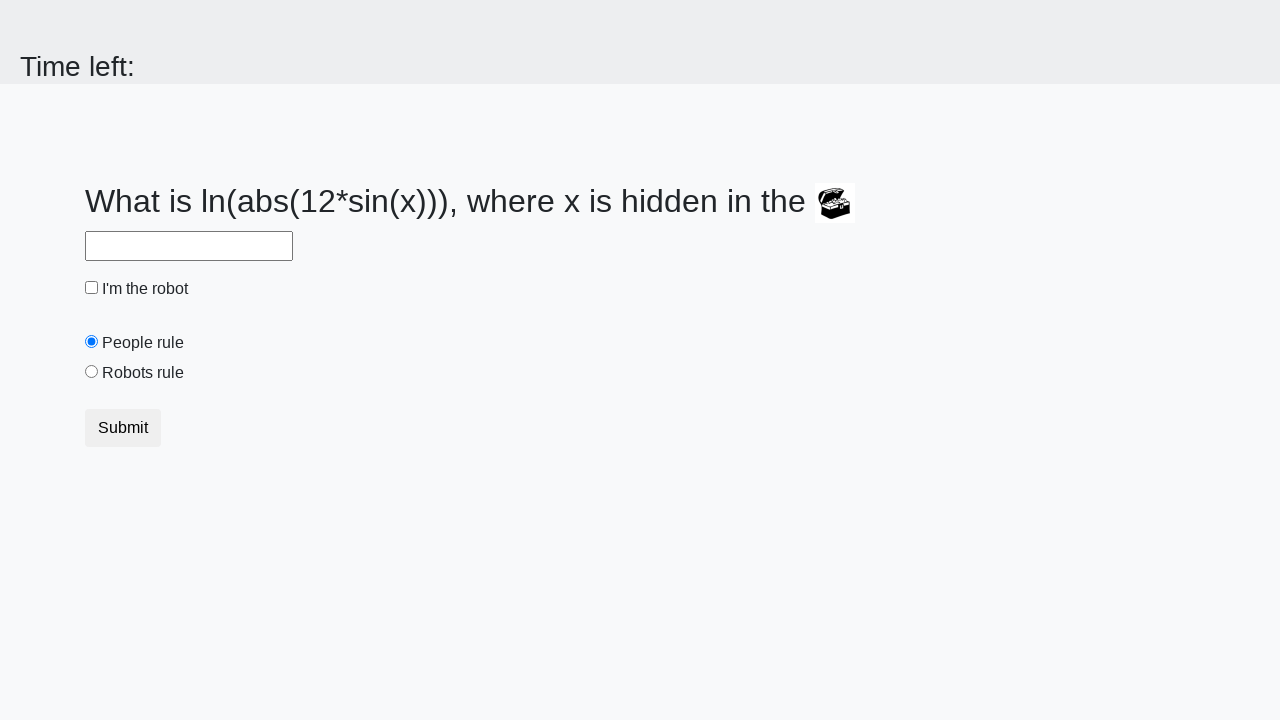

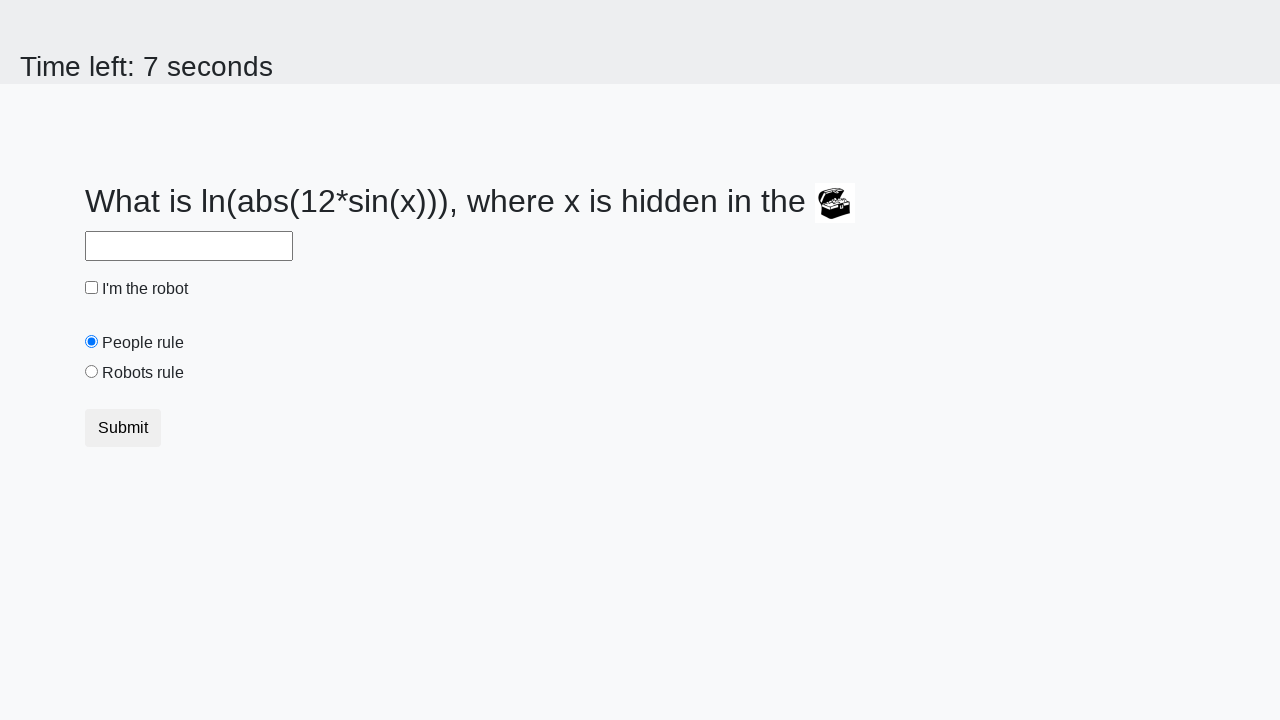